Navigates to the Iphones category from the dropdown menu and clicks on a product to view its details.

Starting URL: https://bestoptionnotebook.lojazap.com/

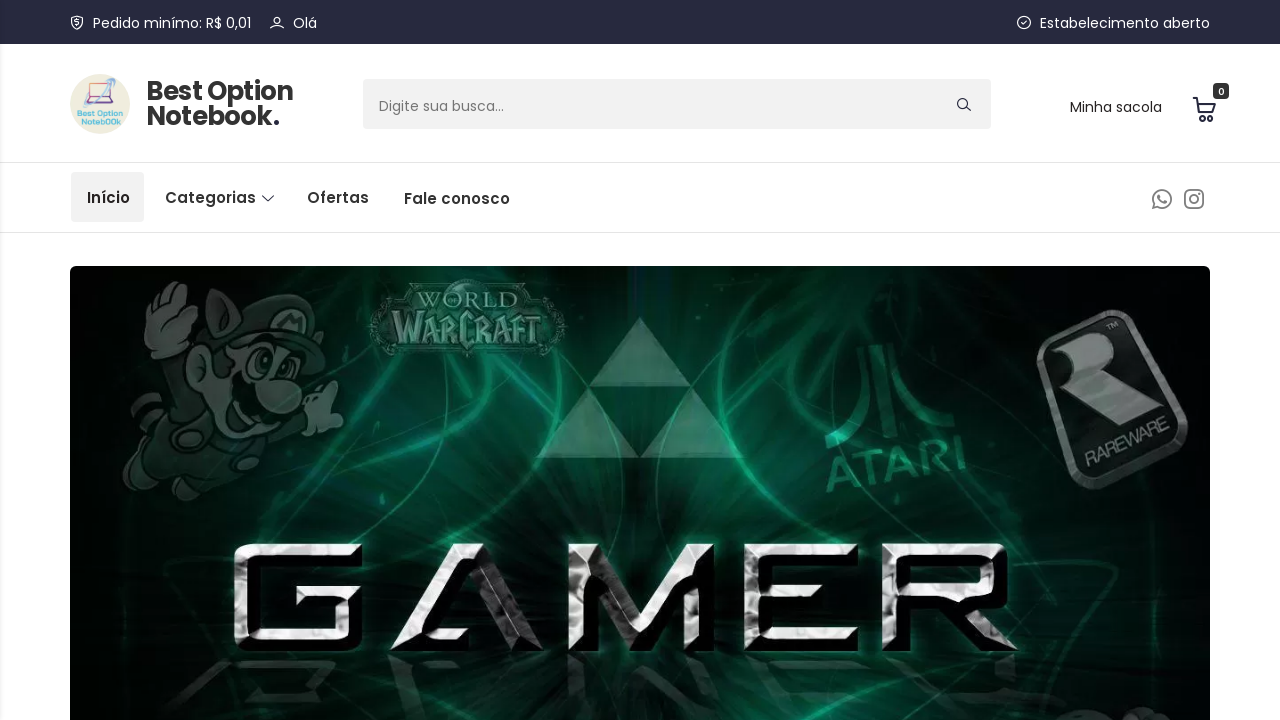

Clicked on the dropdown menu at (220, 197) on .dropdown
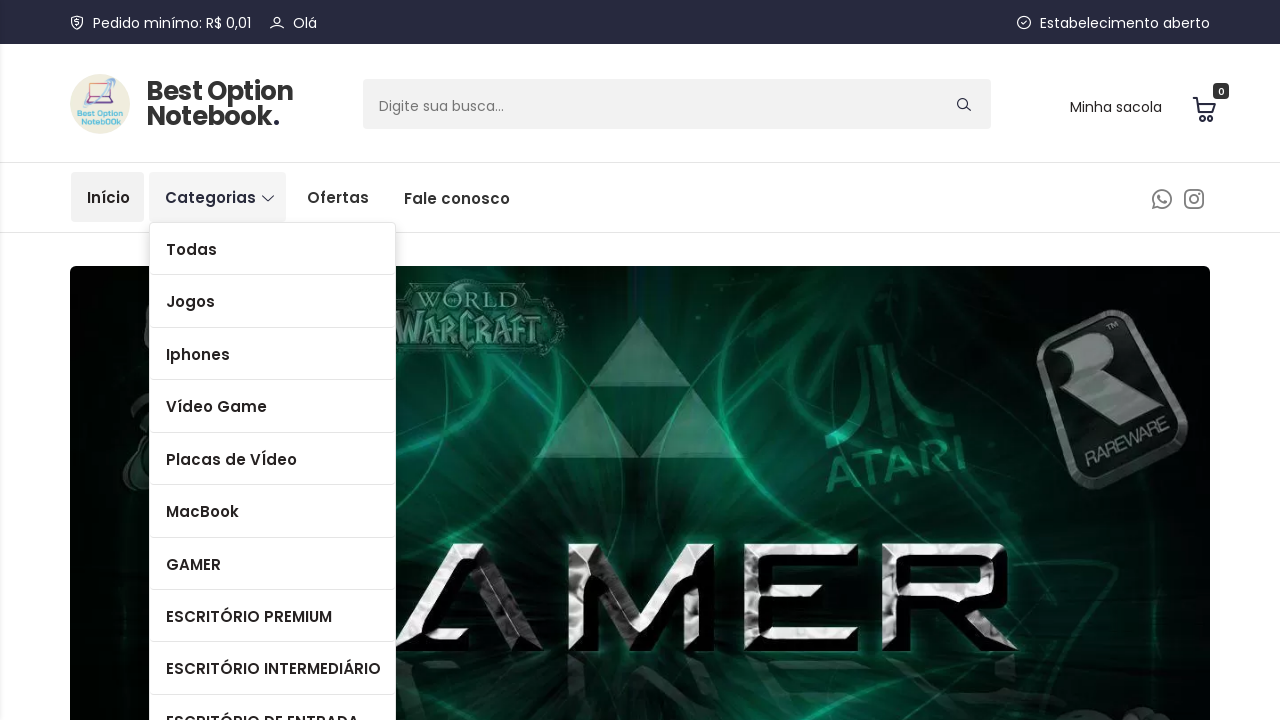

Waited for Iphones category link to appear
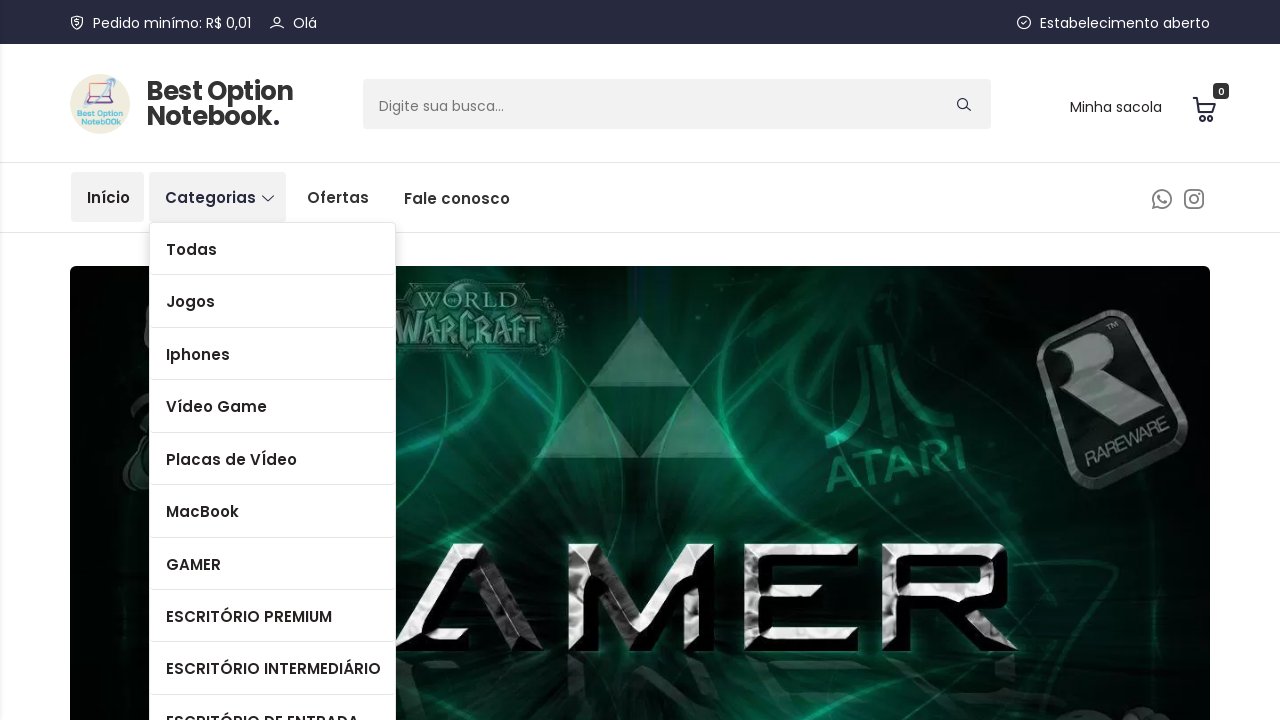

Clicked on Iphones category from dropdown menu at (272, 354) on text=Iphones
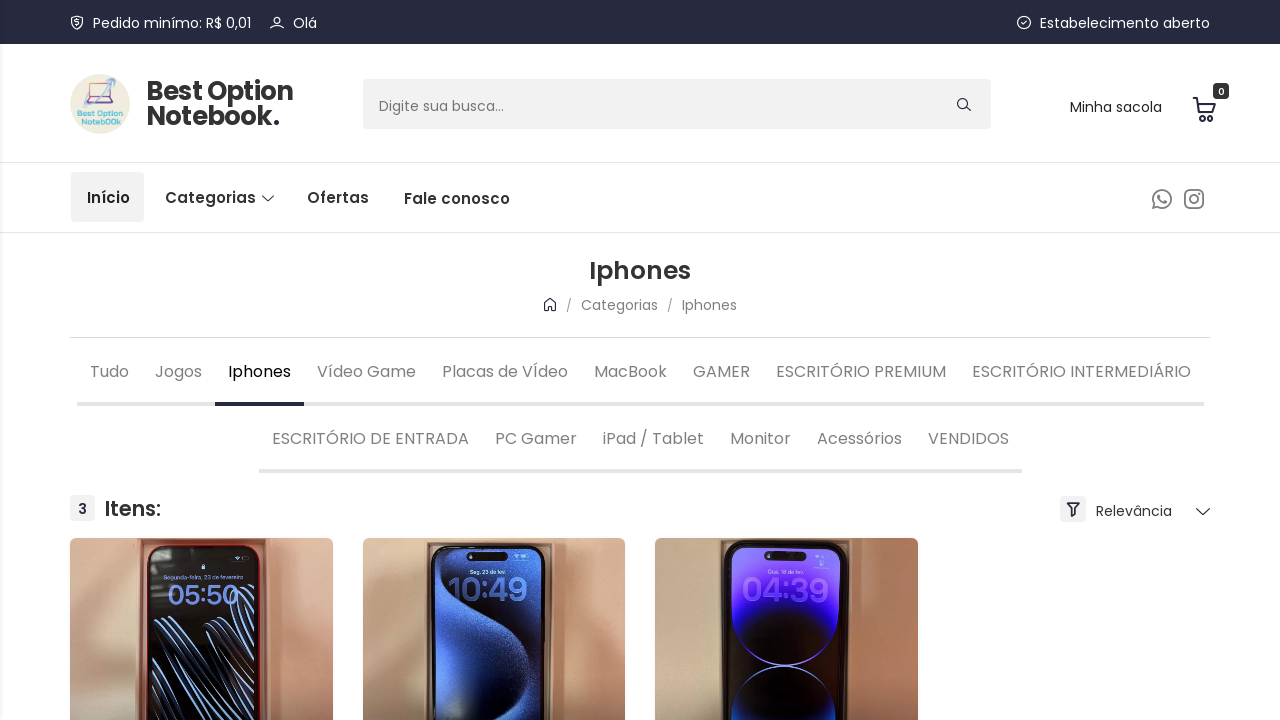

Waited for product to load on Iphones category page
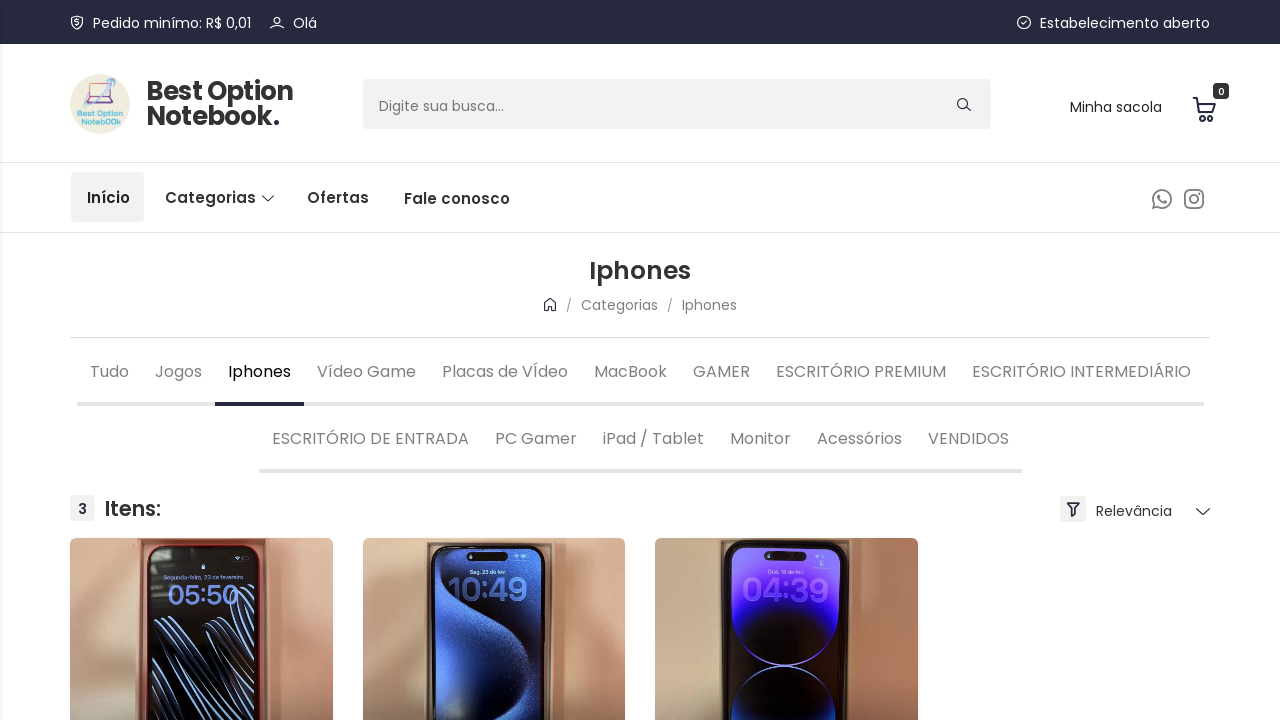

Clicked on a product to view its details at (201, 535) on .produto
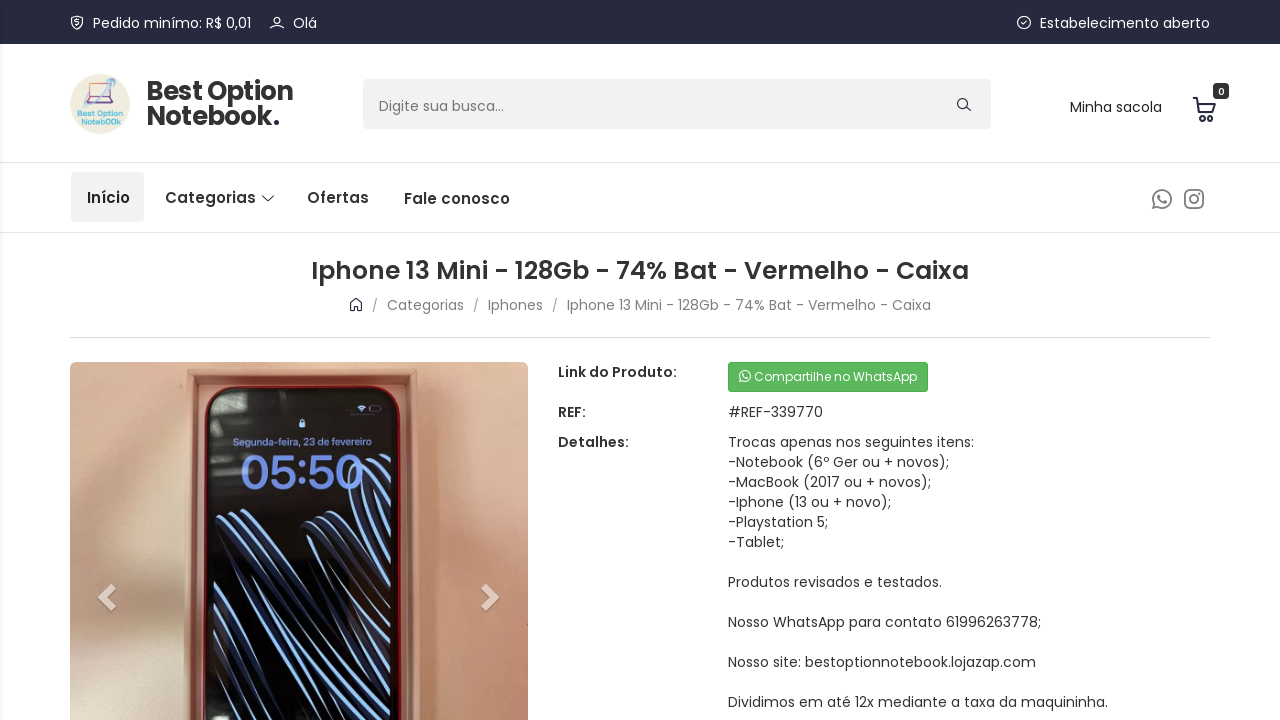

Product title icon loaded
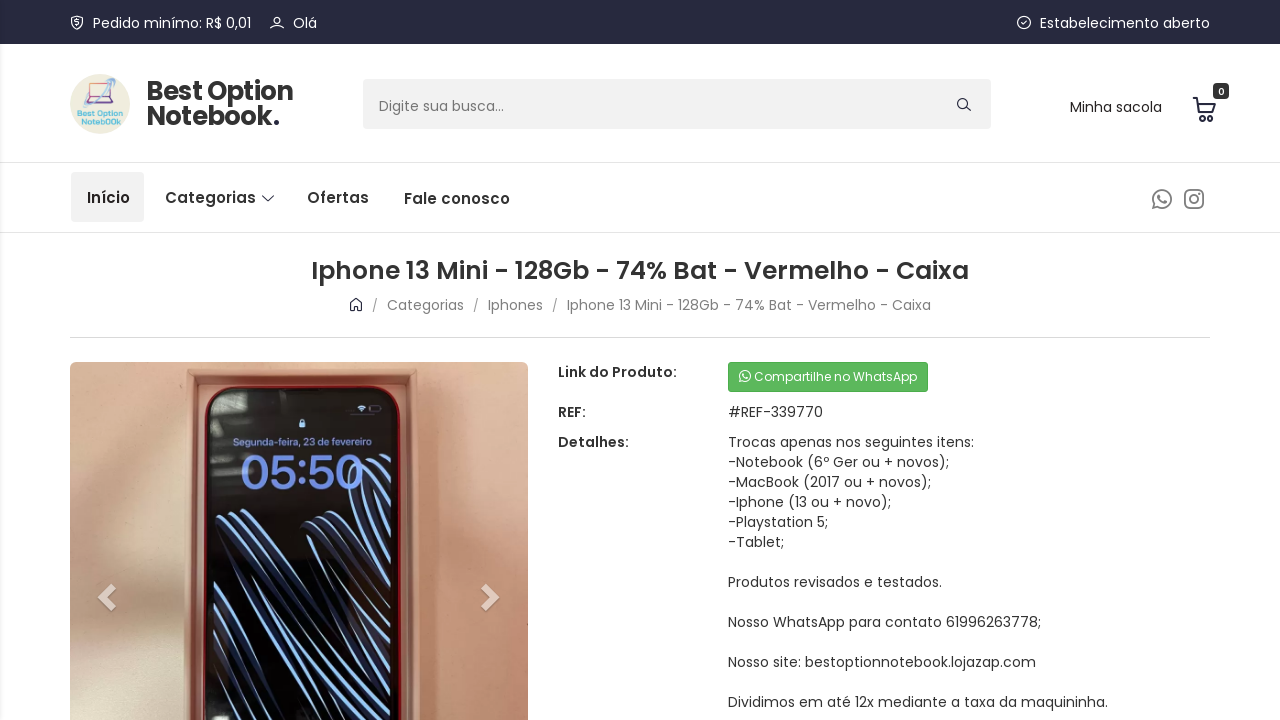

Product description loaded successfully
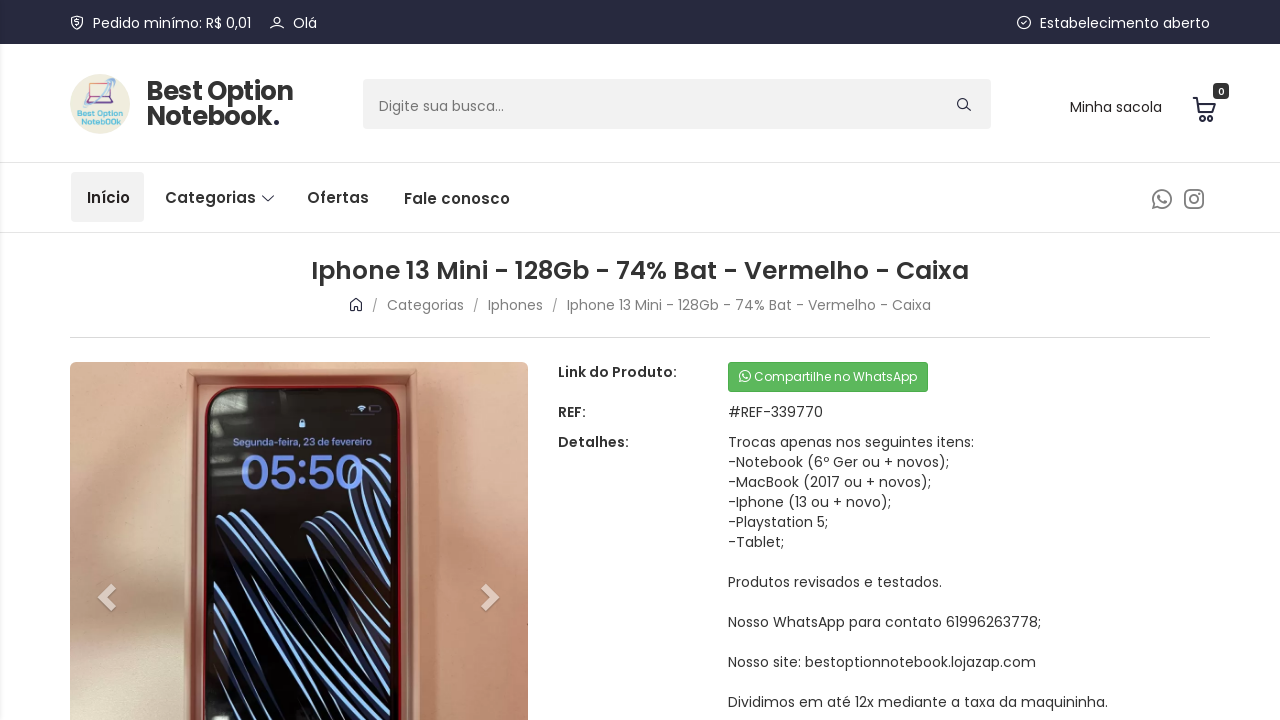

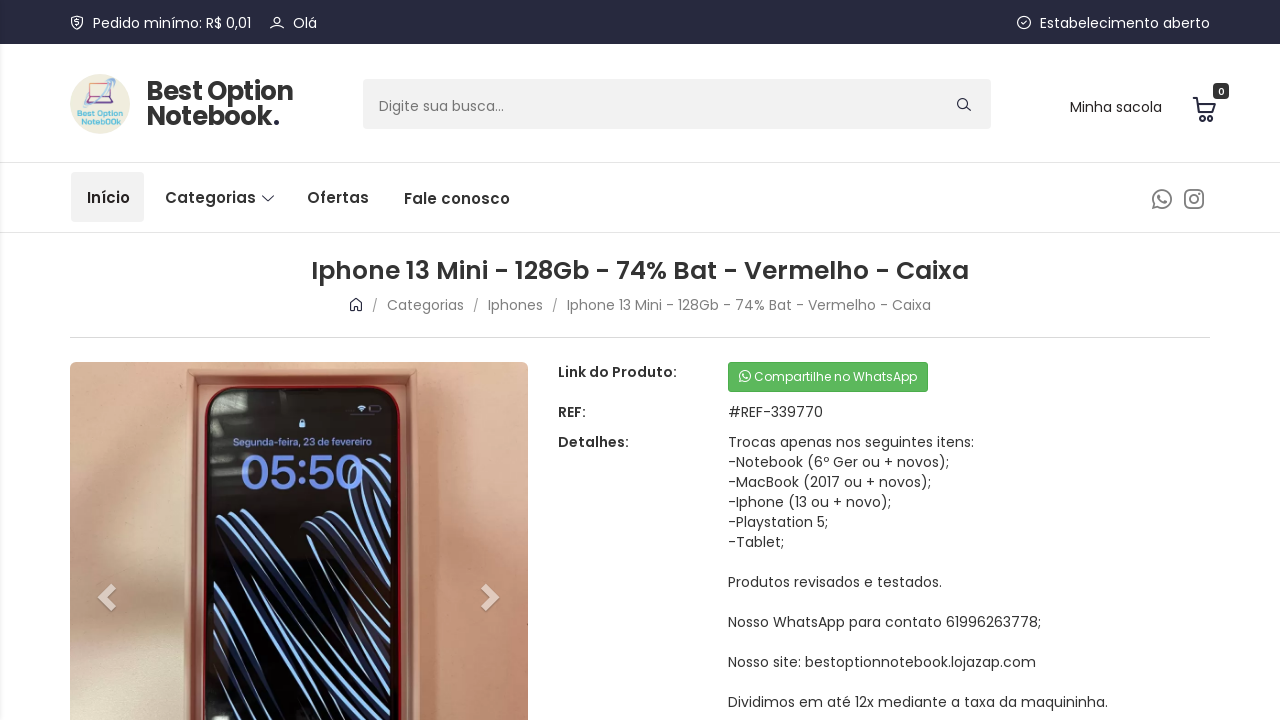